Tests external API connectivity by checking if the currency exchange rate API is accessible from the page.

Starting URL: https://ypollak2.github.io/advanced-retirement-planner/

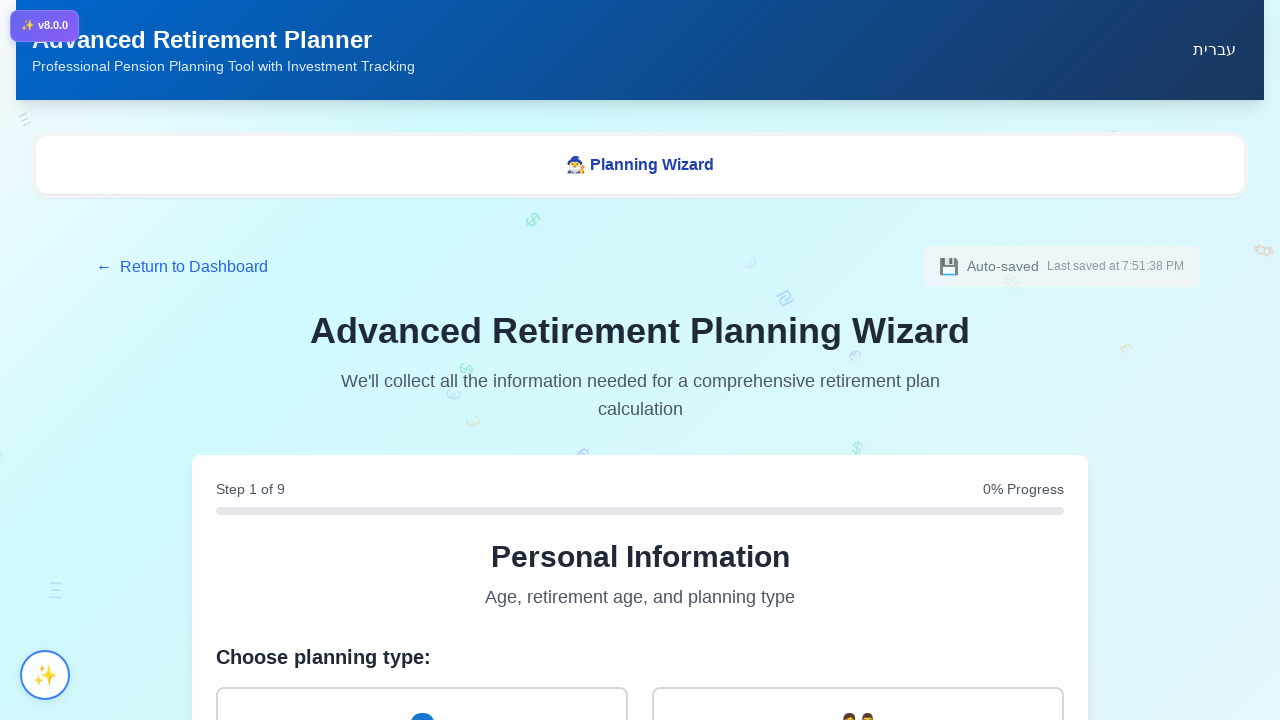

Waited for page to reach networkidle state
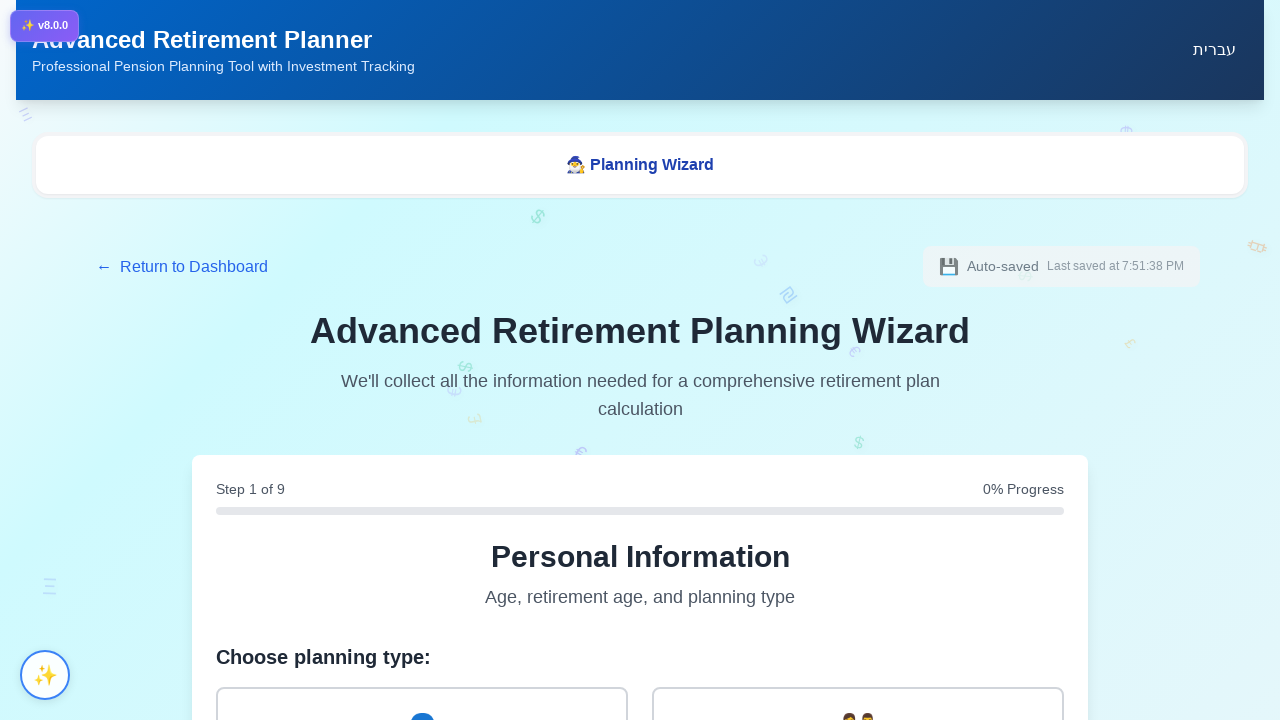

Tested currency exchange rate API connectivity - Result: {'name': 'Currency API', 'success': True, 'status': 200}
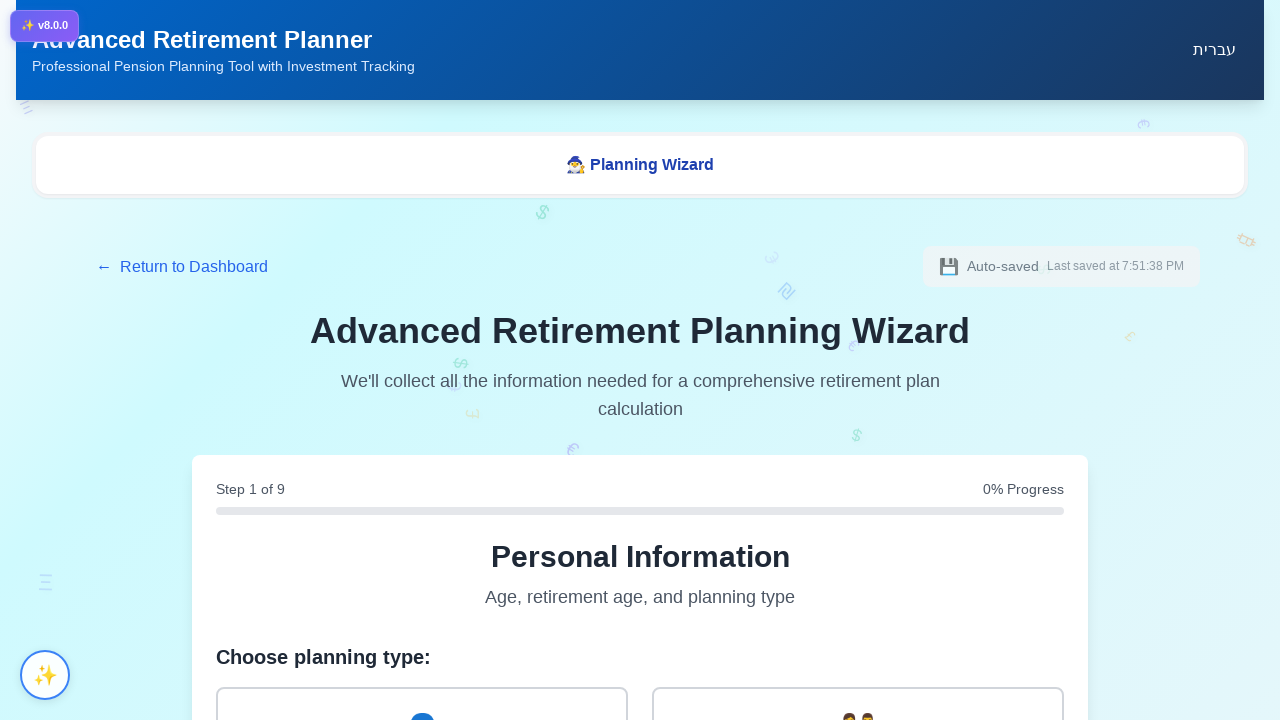

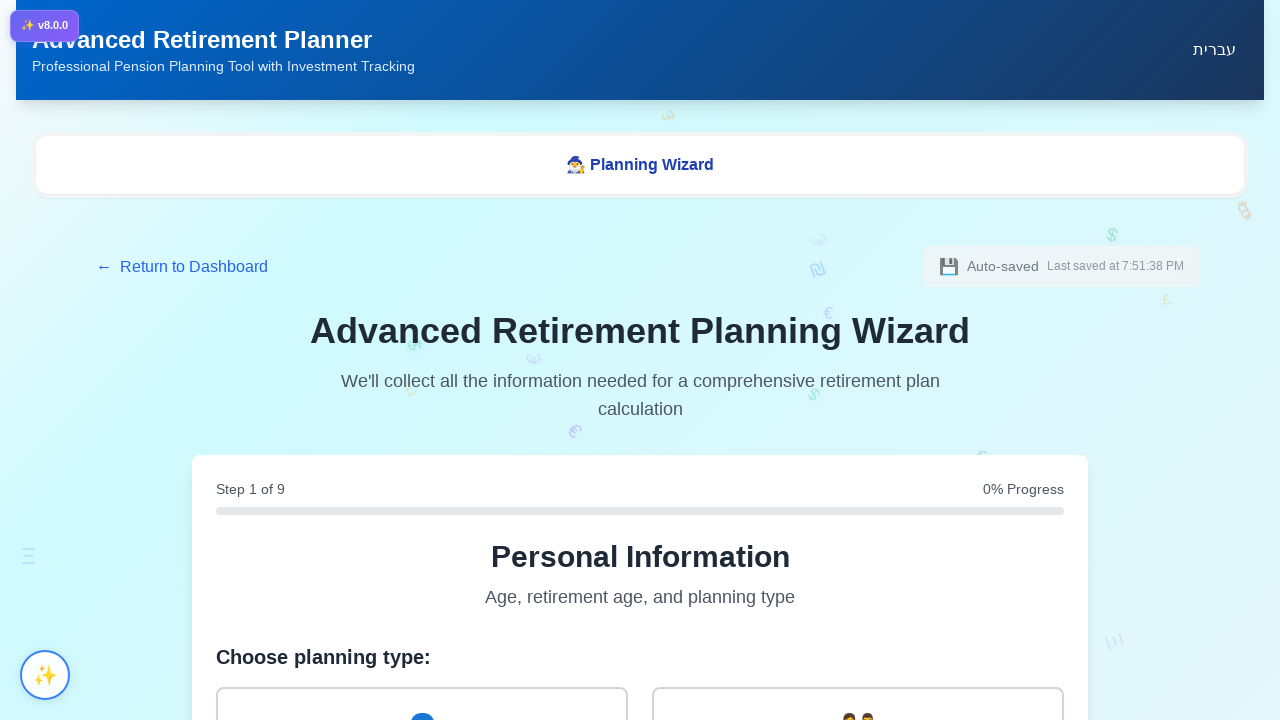